Tests window handling functionality by clicking a link to open a new window, switching to it, verifying content, then closing it and returning to the original window

Starting URL: https://the-internet.herokuapp.com/windows

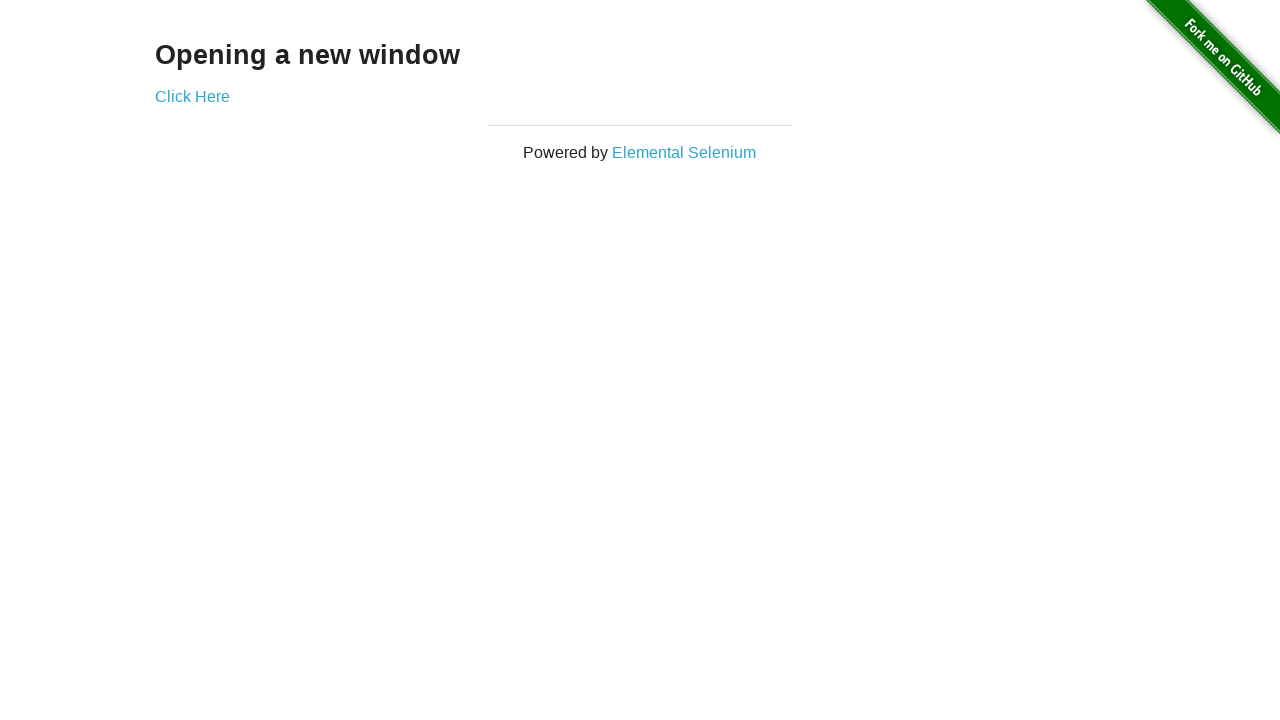

Clicked 'Click Here' link to open new window at (192, 96) on text='Click Here'
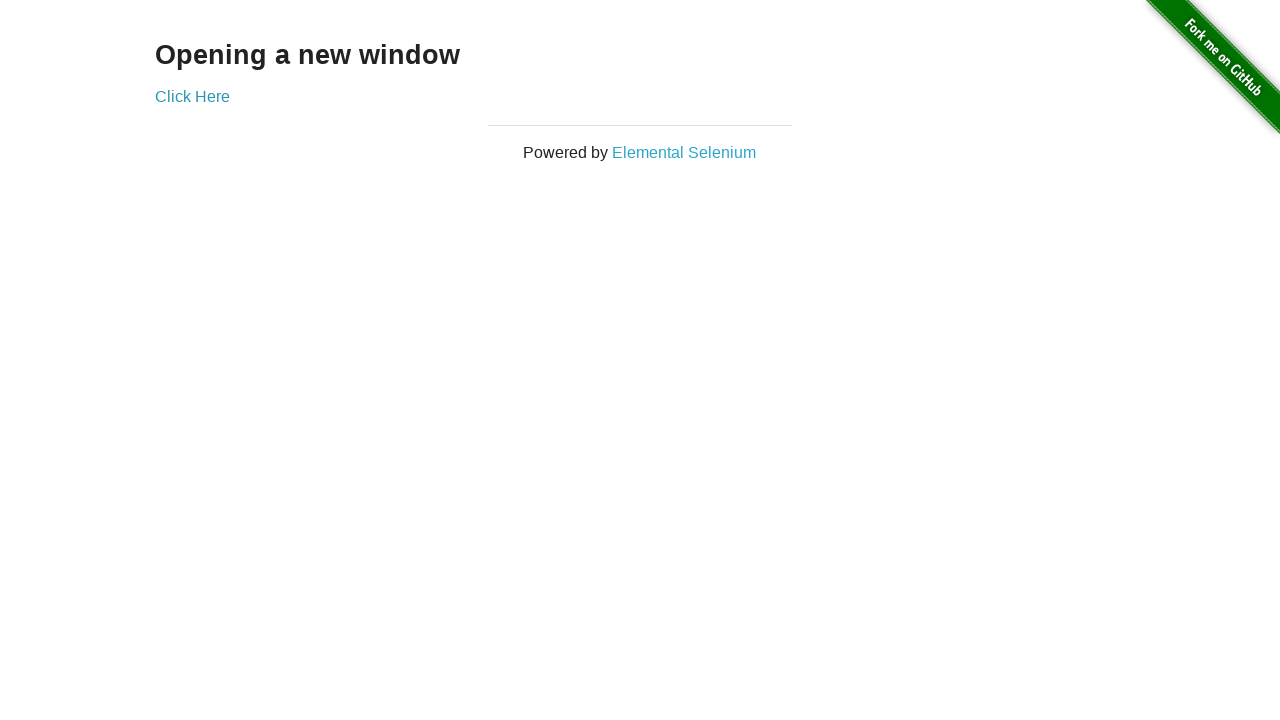

New window opened and captured
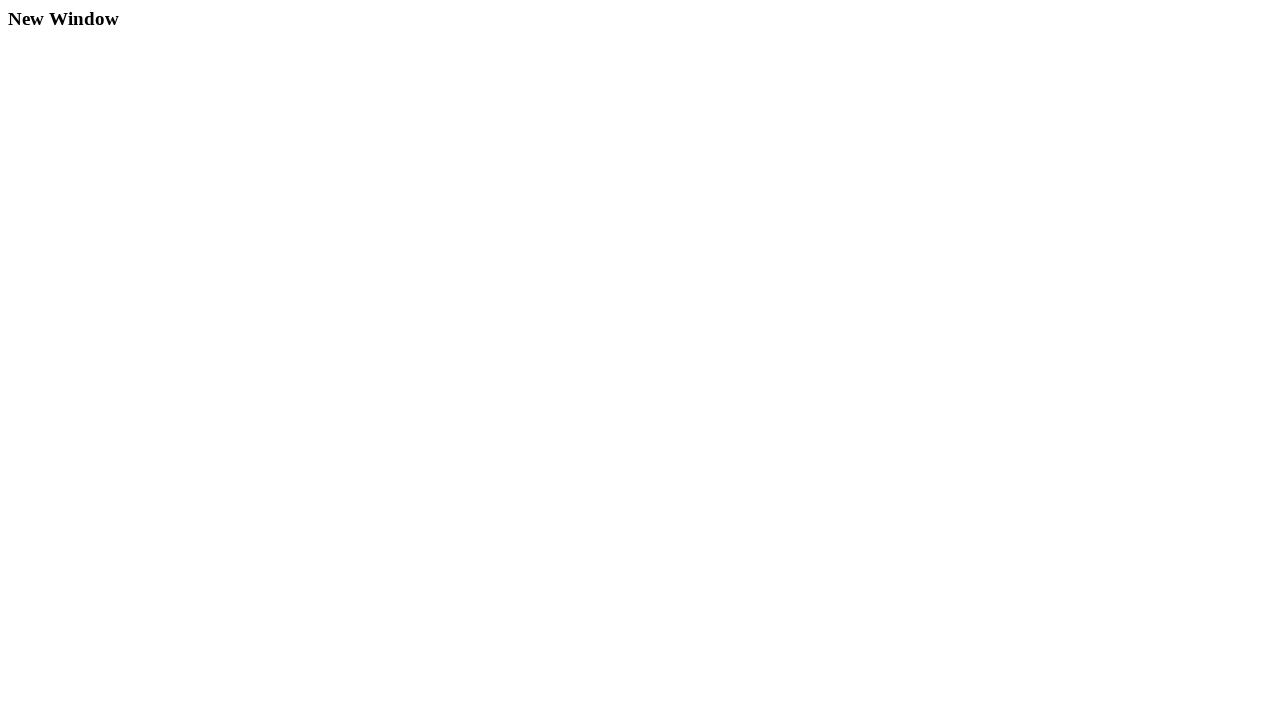

Waited for h3 element in new window
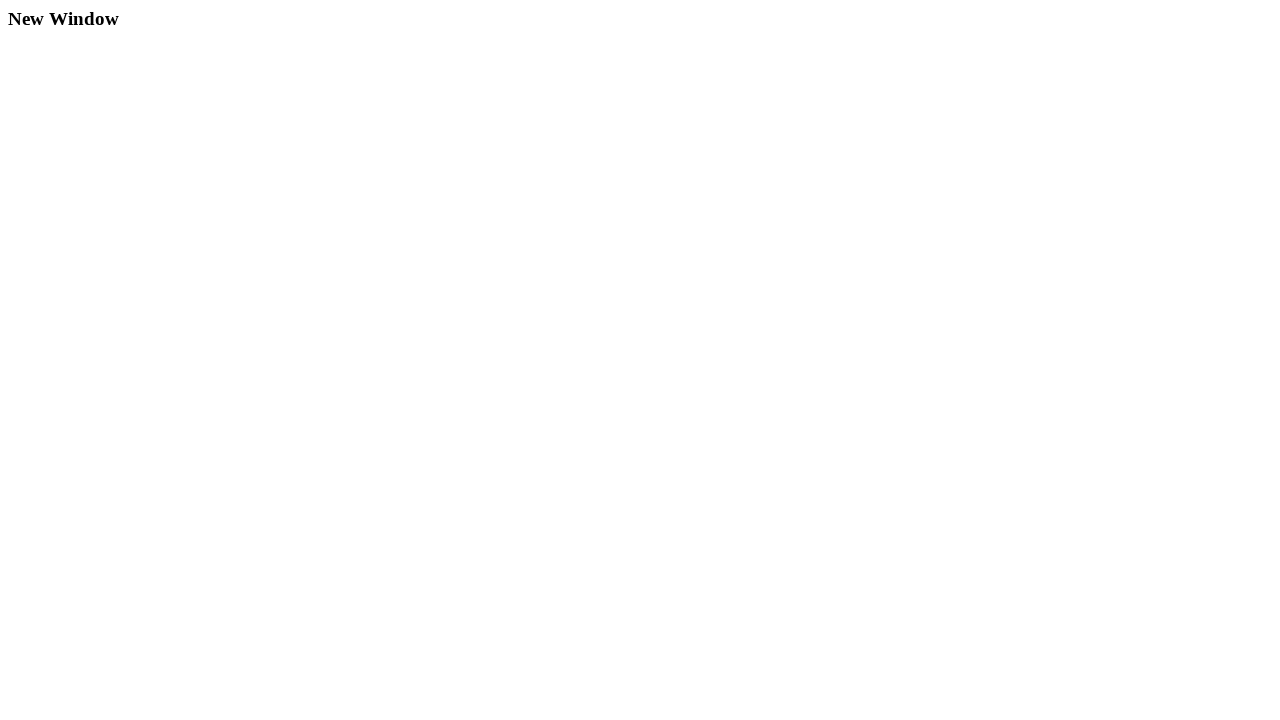

Verified new window contains 'New Window' heading
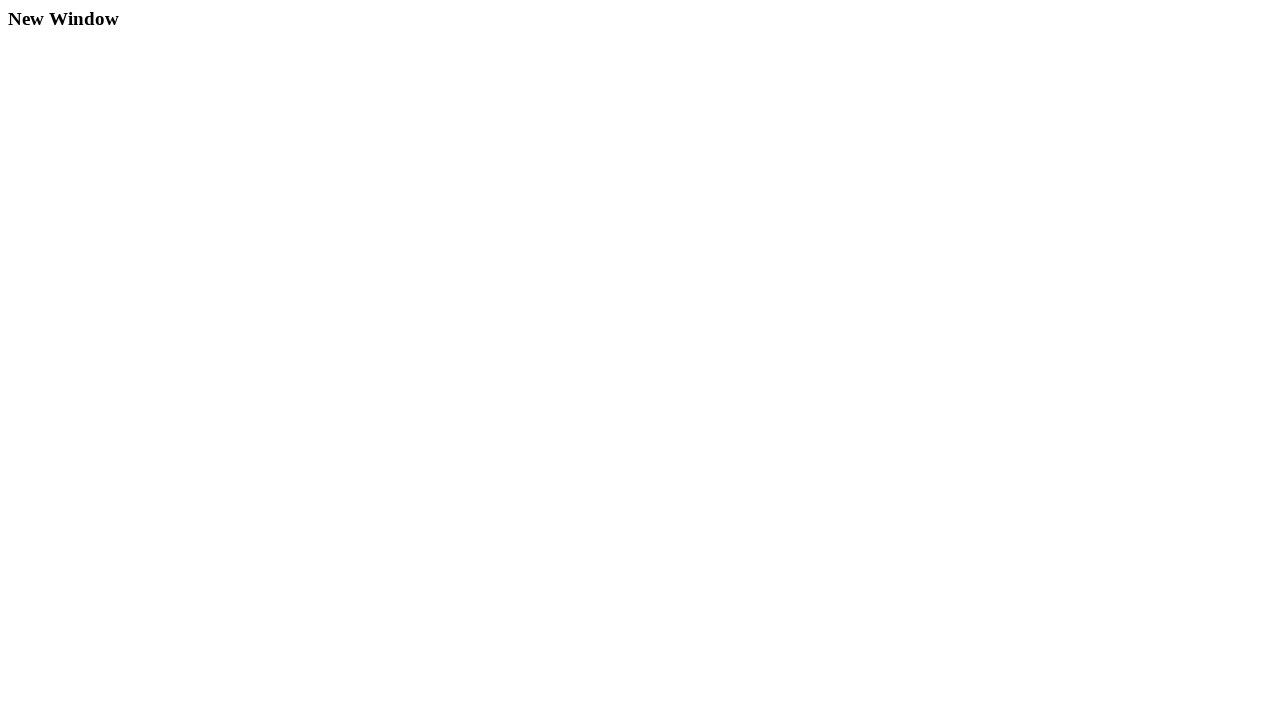

Closed new window
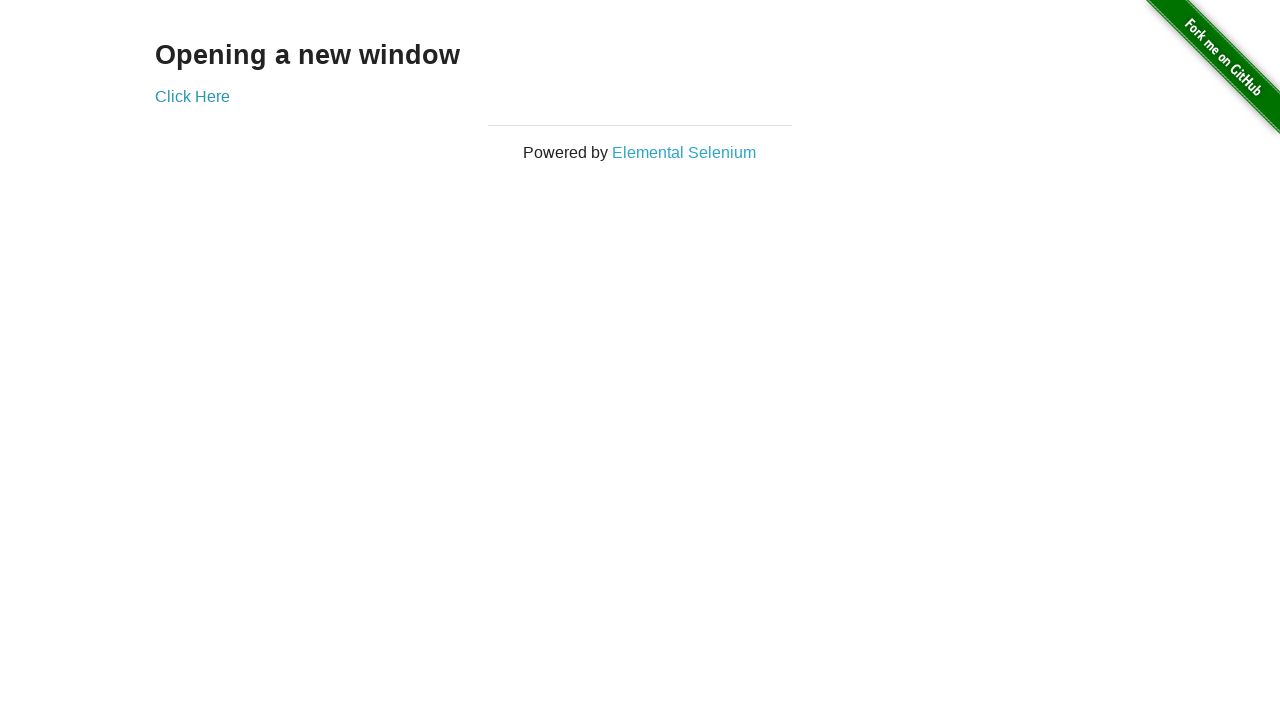

Verified original window is still active and contains 'The Internet' in title
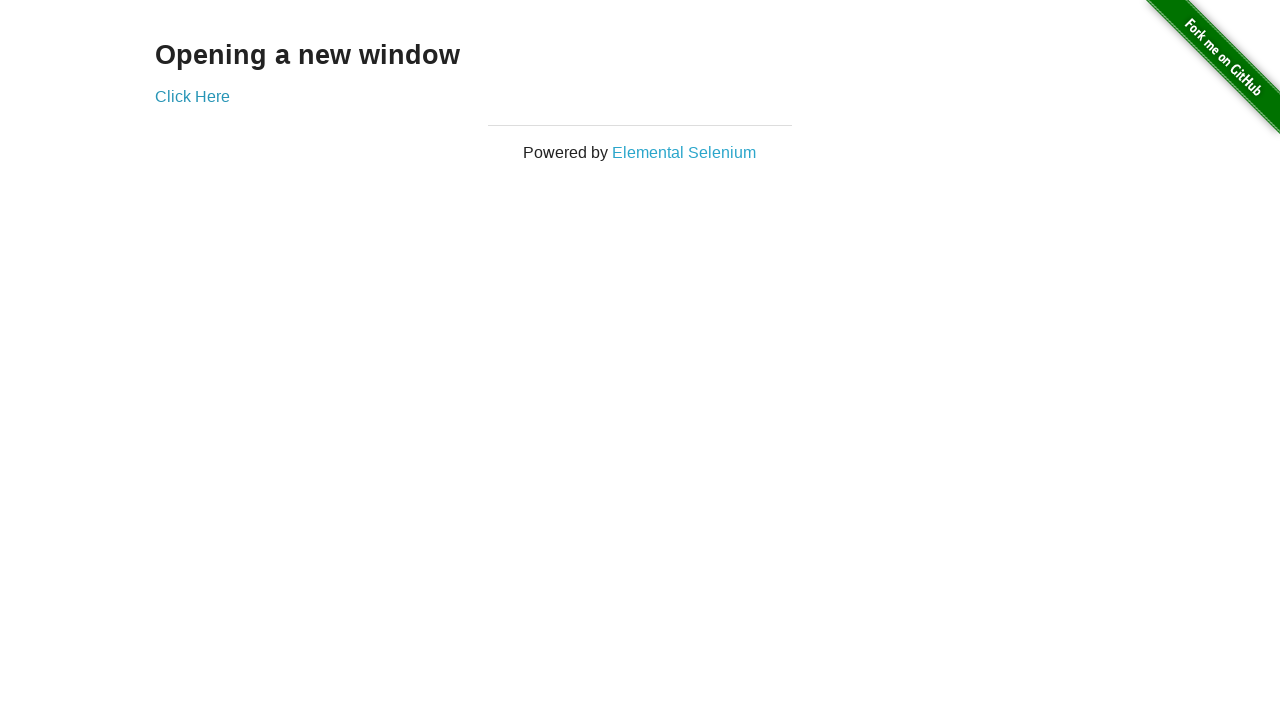

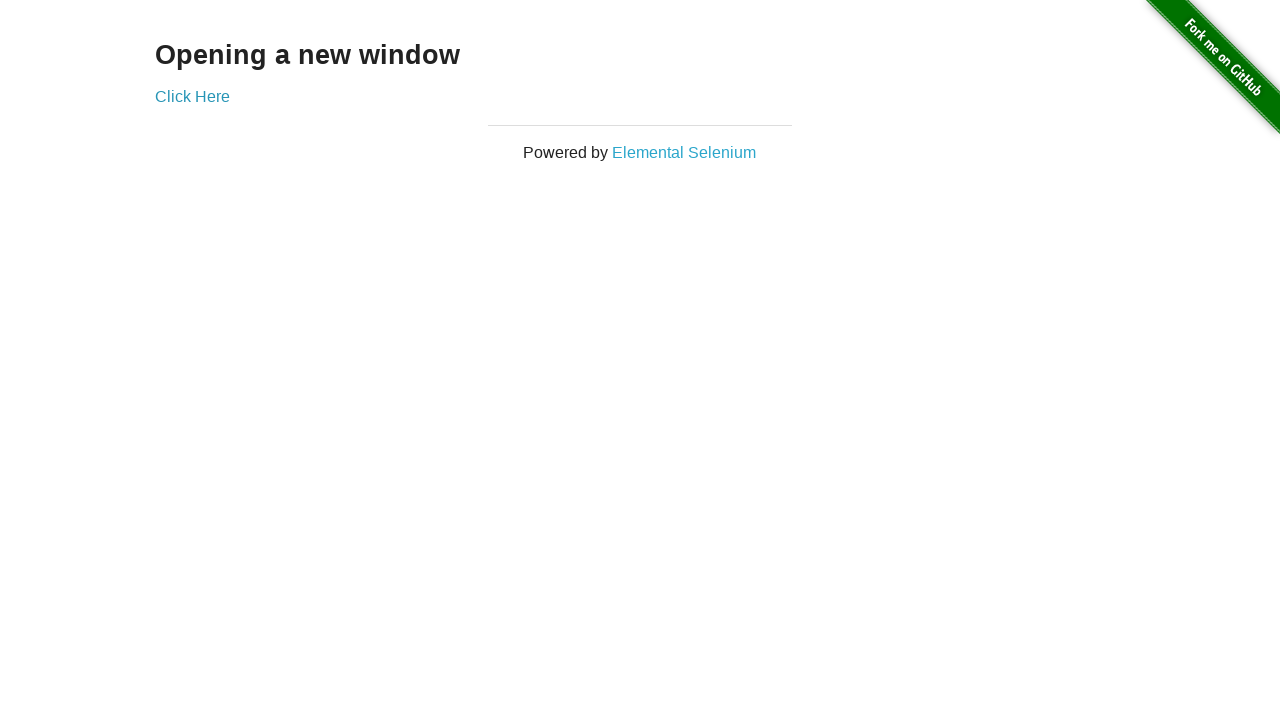